Tests the Taiwan Stock Exchange historical data search form by entering a stock number, selecting year and month from dropdown menus, and clicking the search button to retrieve stock information.

Starting URL: https://www.twse.com.tw/zh/trading/historical/stock-day.html

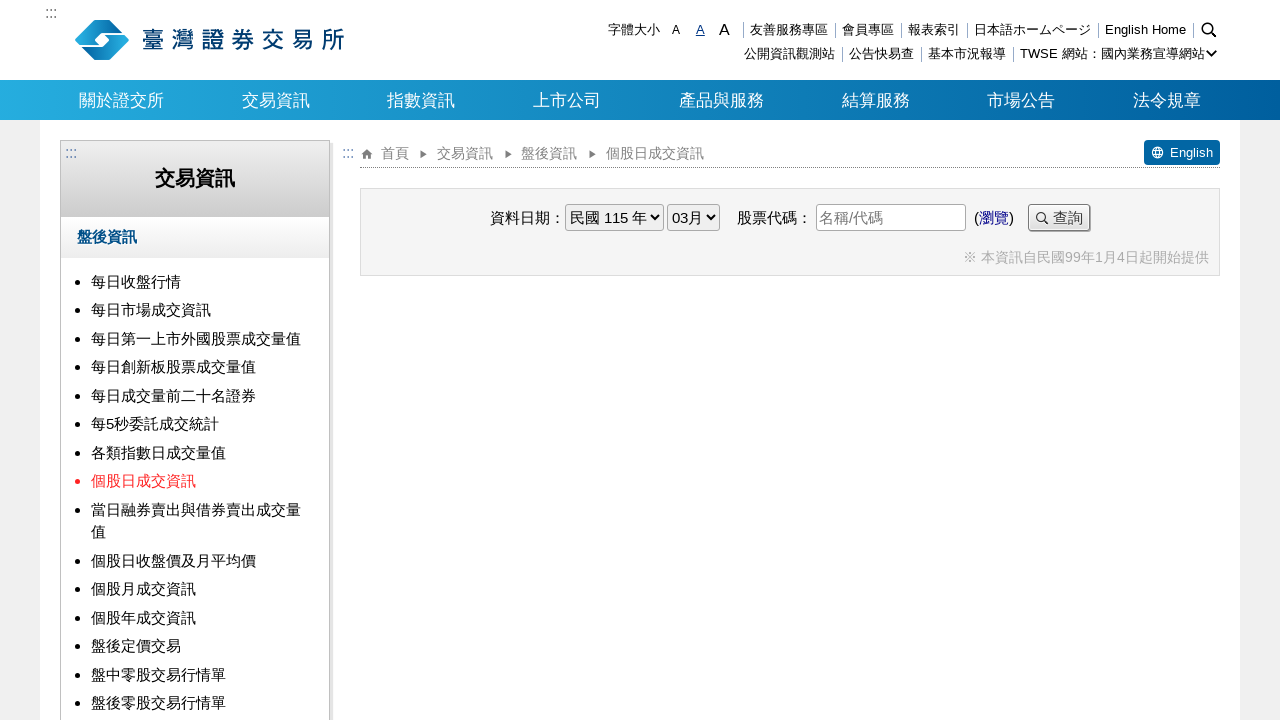

Entered stock number '2330' into the stock number field on input[name='stockNo']
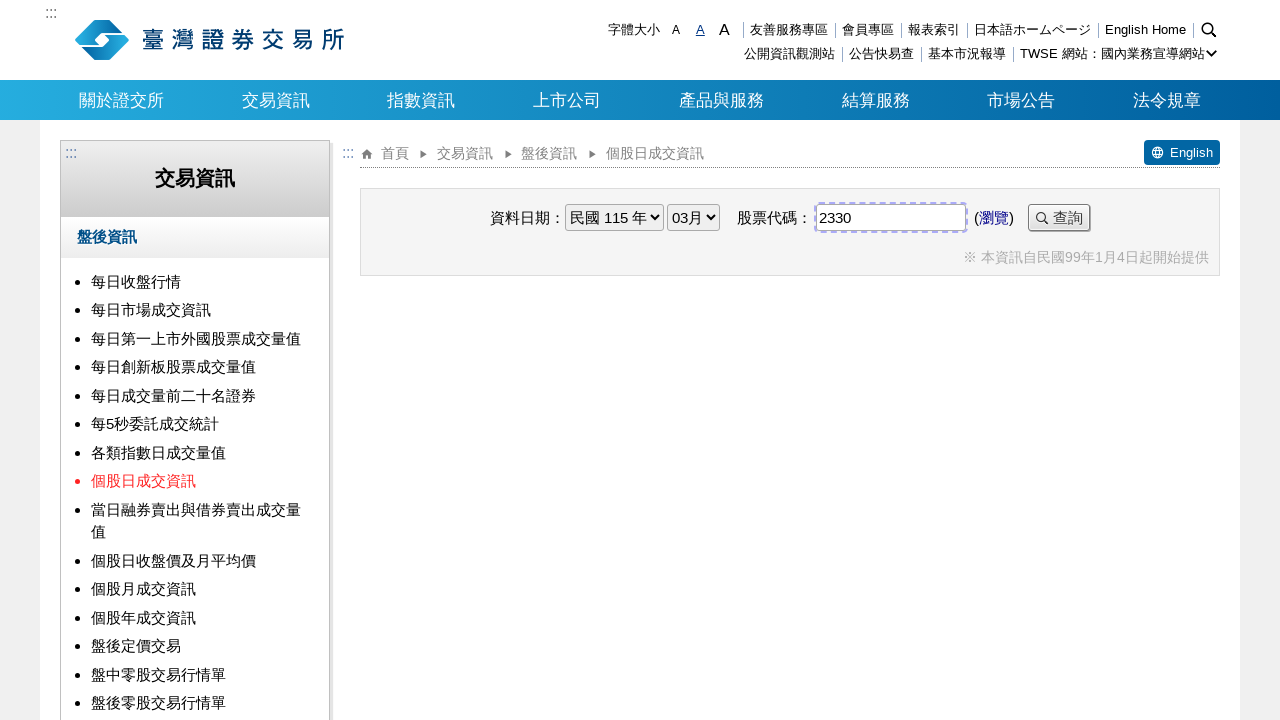

Selected year '民國 112 年' (2023) from year dropdown on select[name='yy']
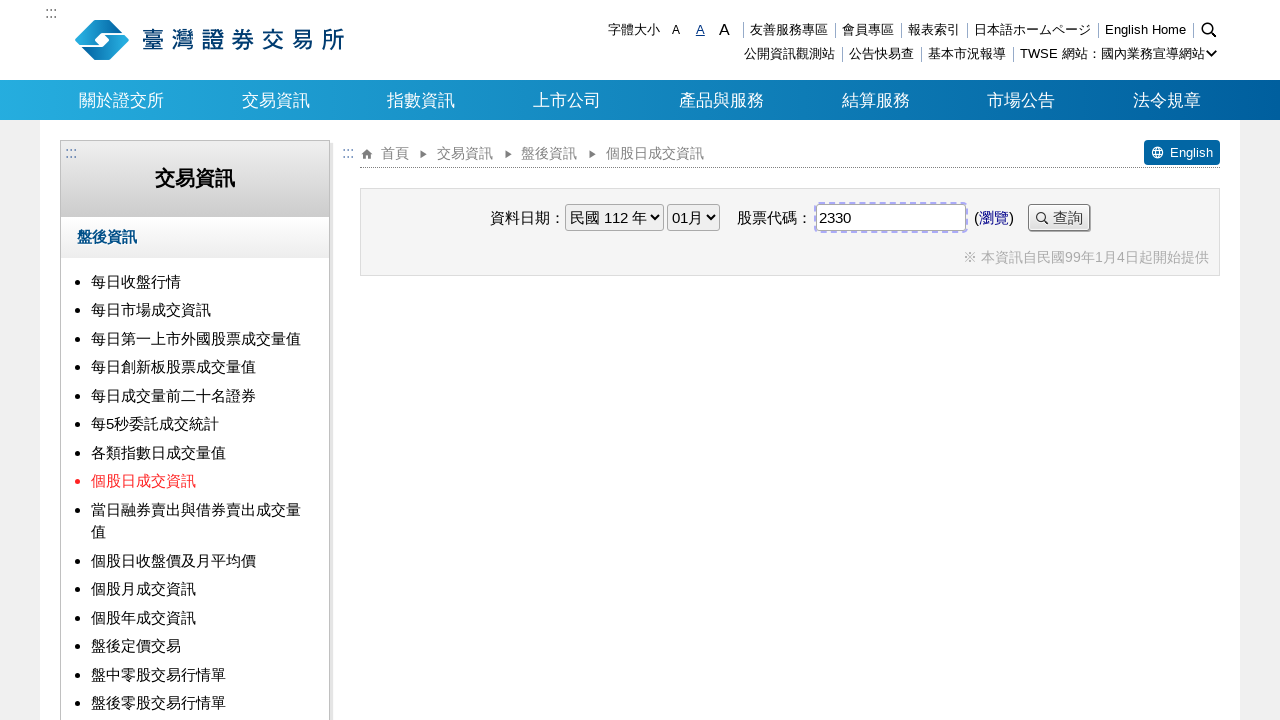

Selected month '06月' (June) from month dropdown on select[name='mm']
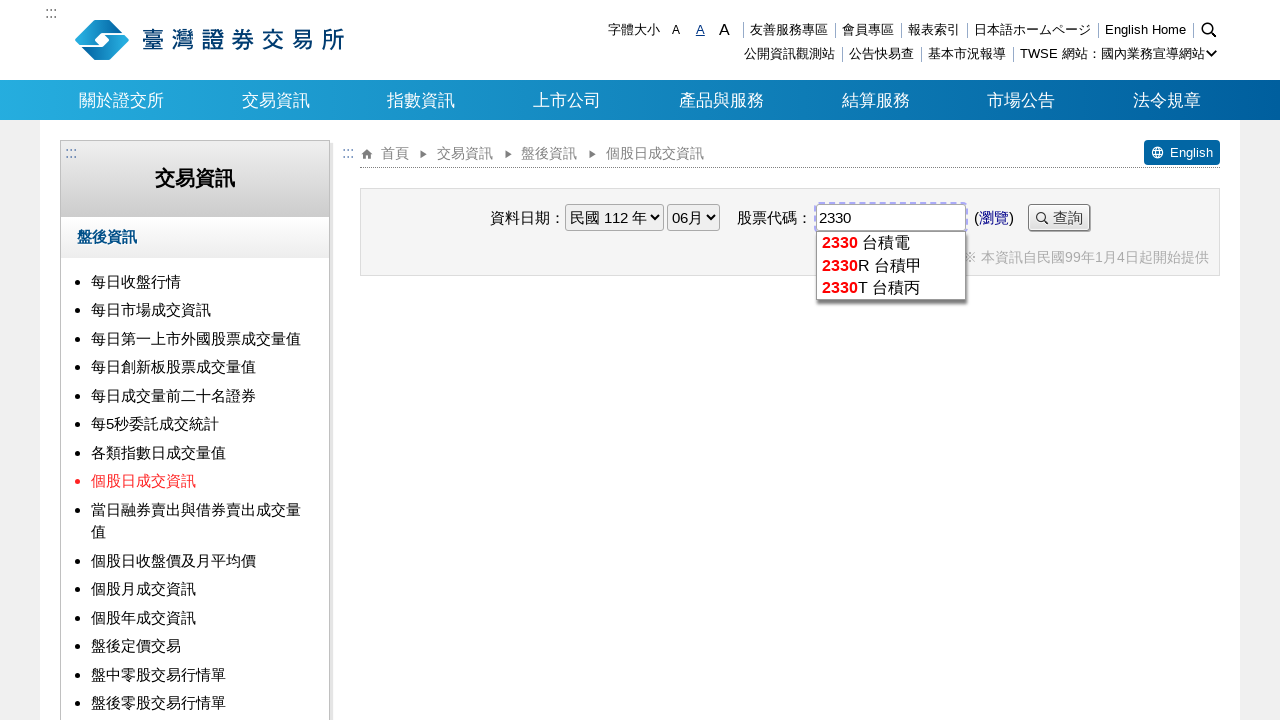

Clicked the search button to retrieve stock historical data at (1059, 218) on .search >> nth=2
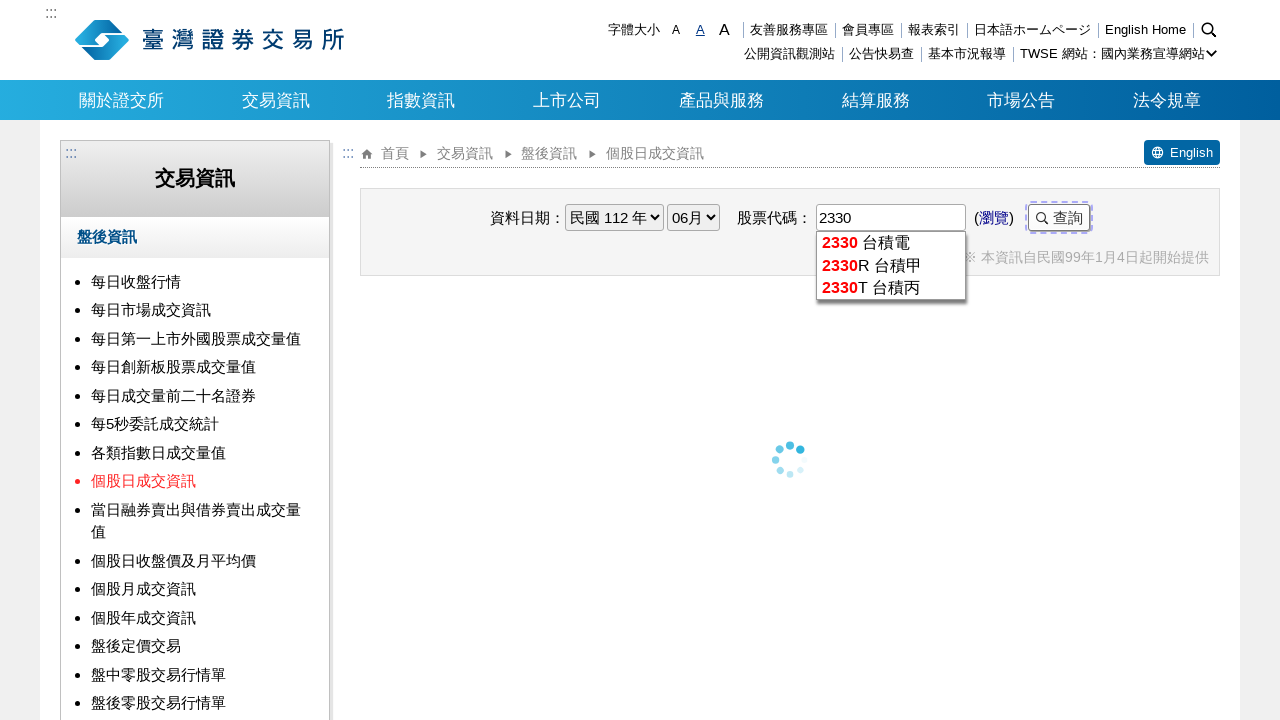

Waited 2 seconds for search results to load
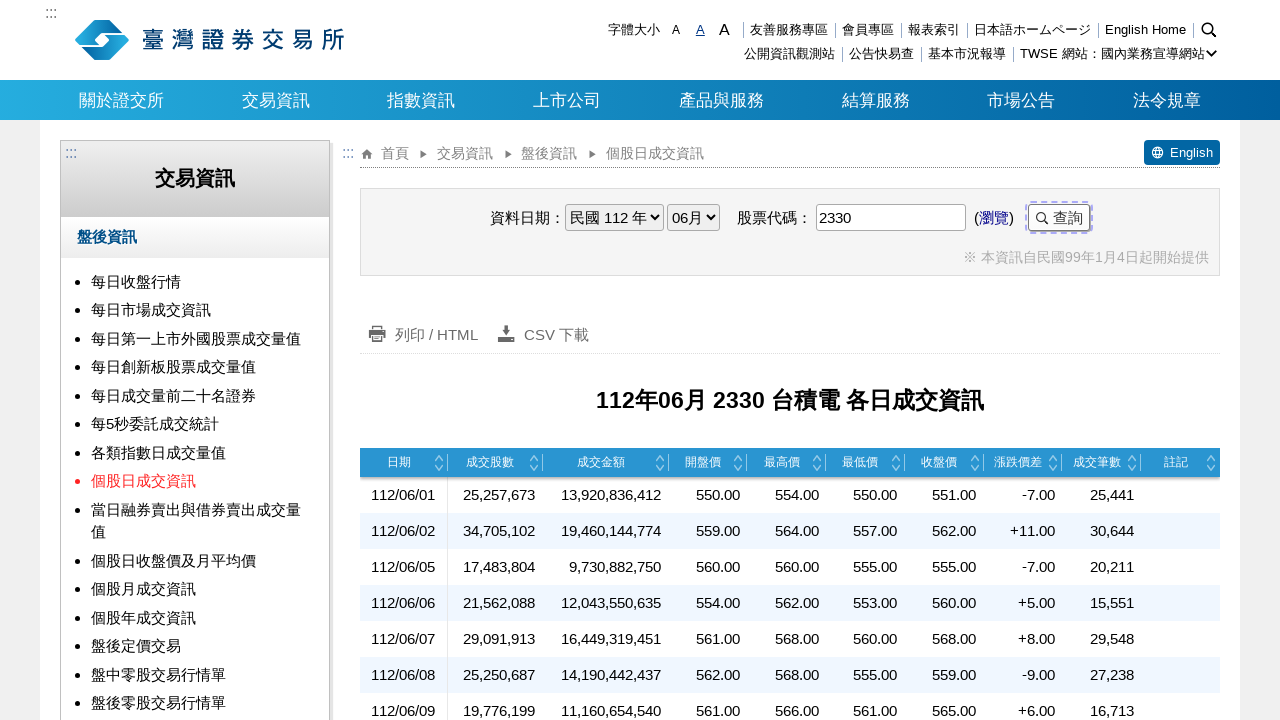

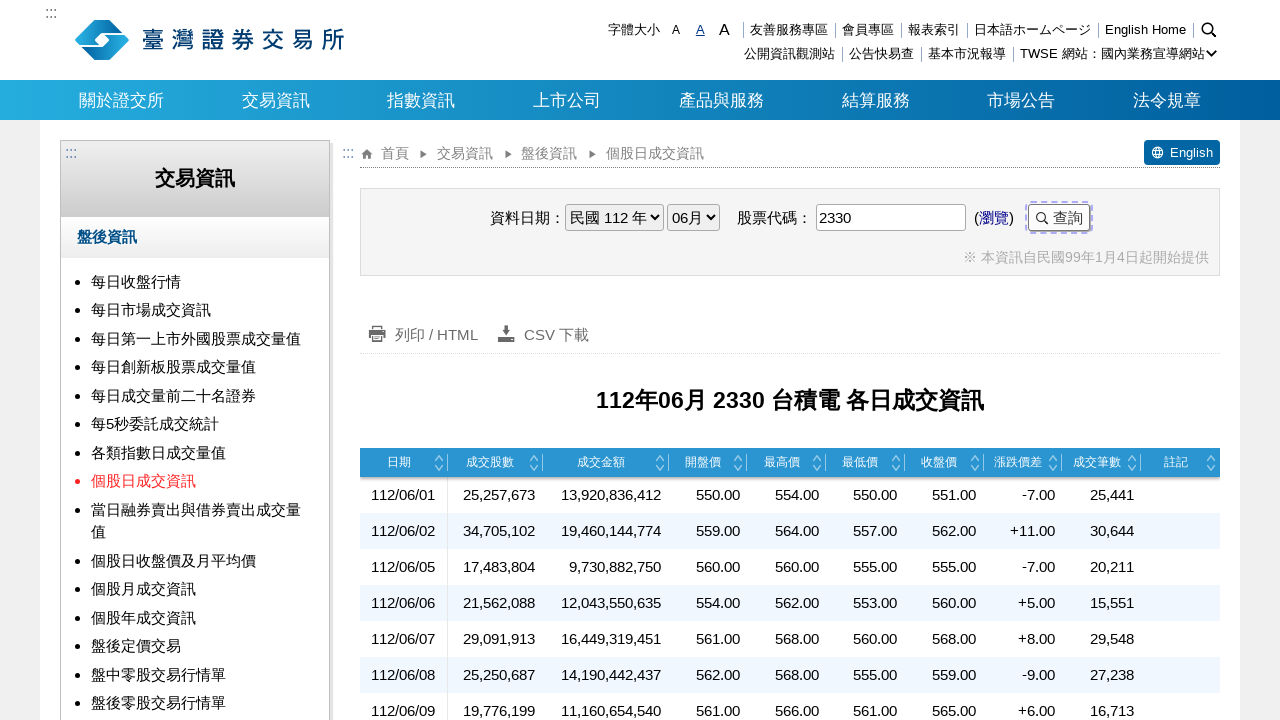